Tests window handling functionality by clicking a link that opens a new window, switching between parent and child windows, and verifying content in each window

Starting URL: https://the-internet.herokuapp.com/windows

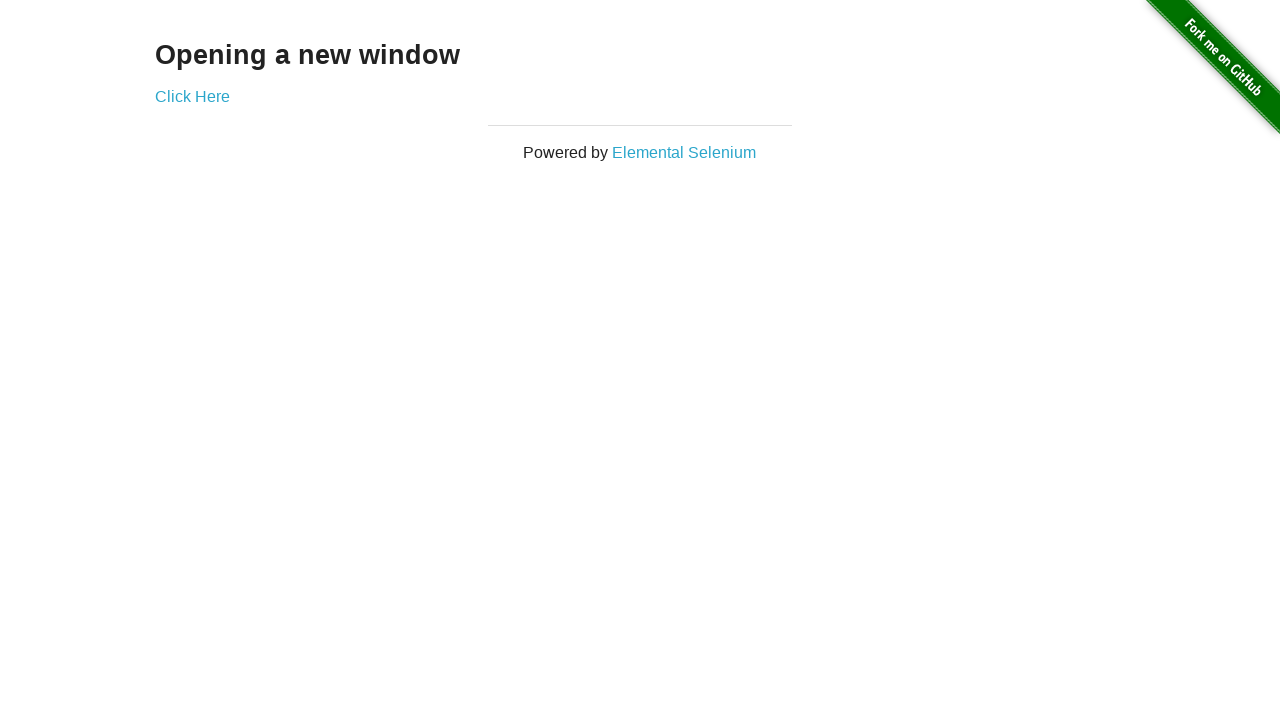

Clicked link to open new window at (192, 96) on xpath=/html/body/div[2]/div[1]/div[1]/a[1]
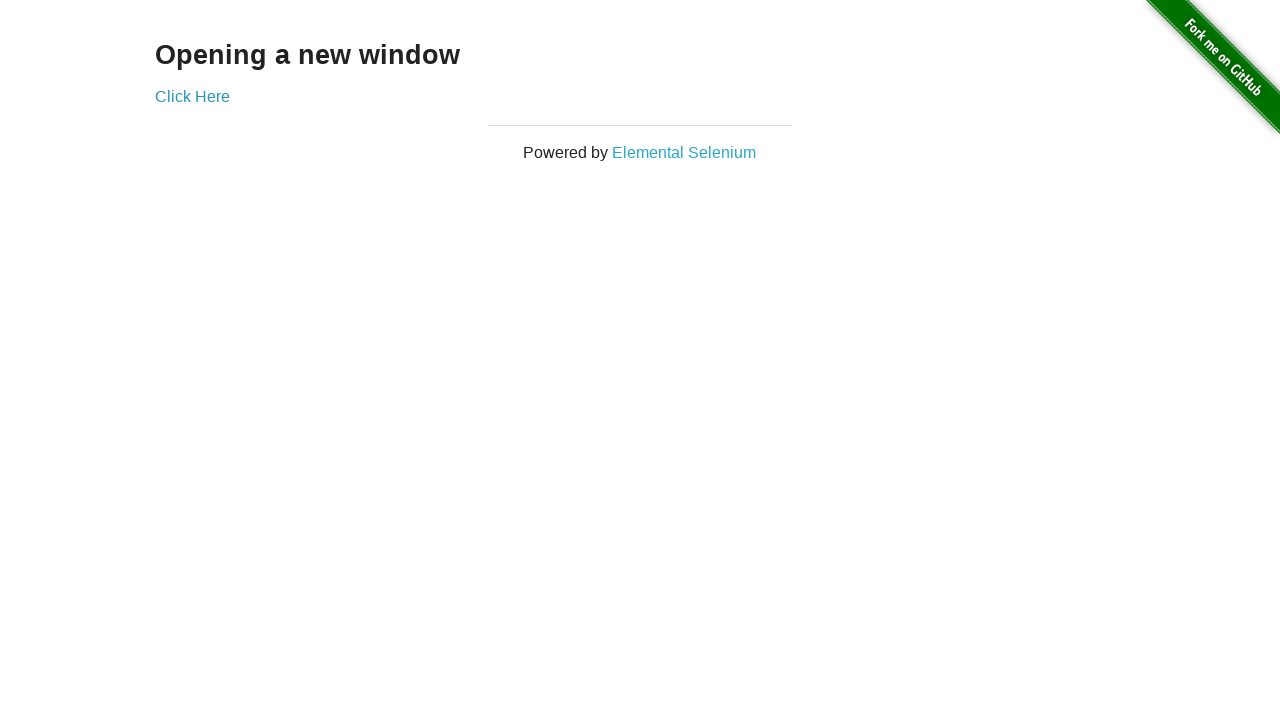

New window opened and captured
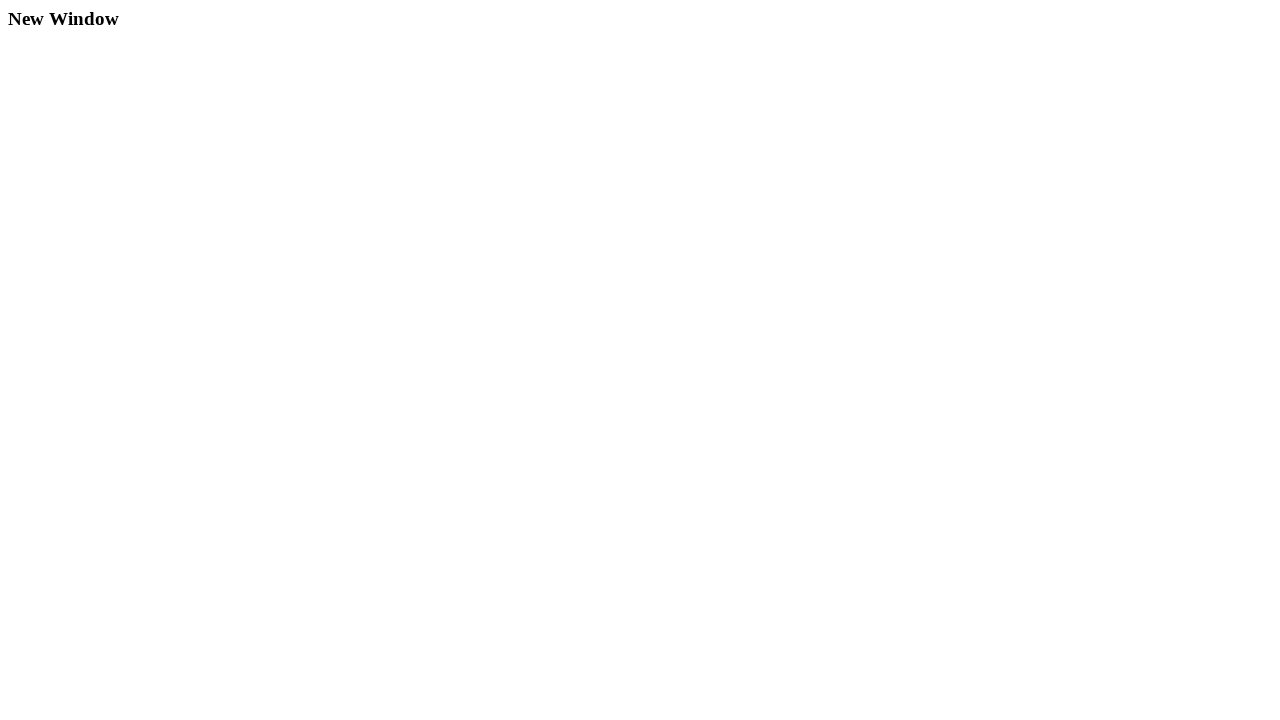

Retrieved text from new window: 'New Window'
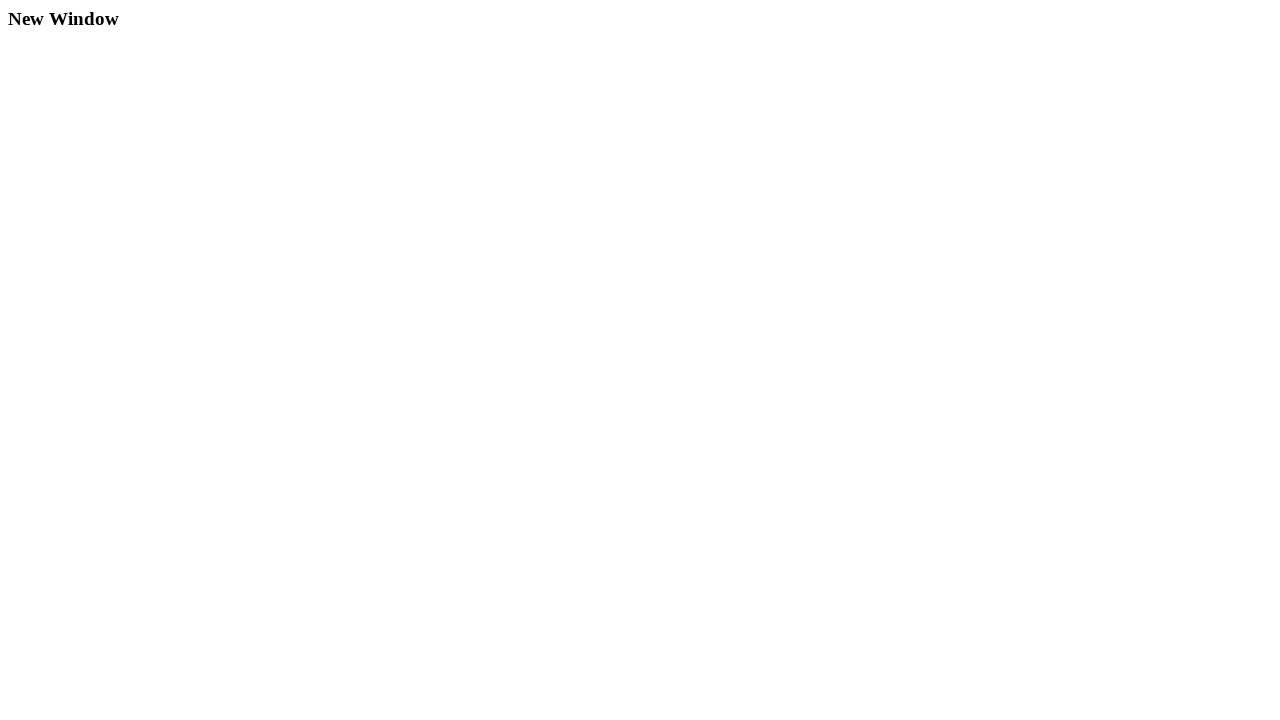

Retrieved text from original window: 'Opening a new window'
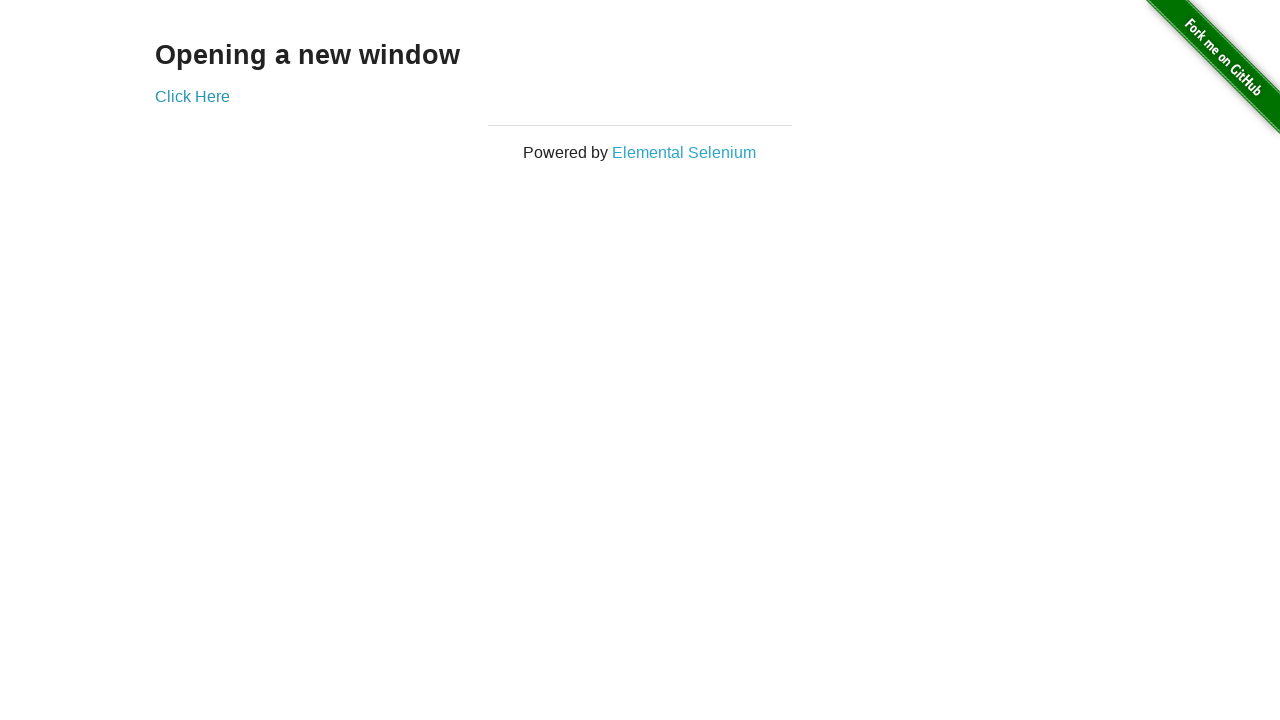

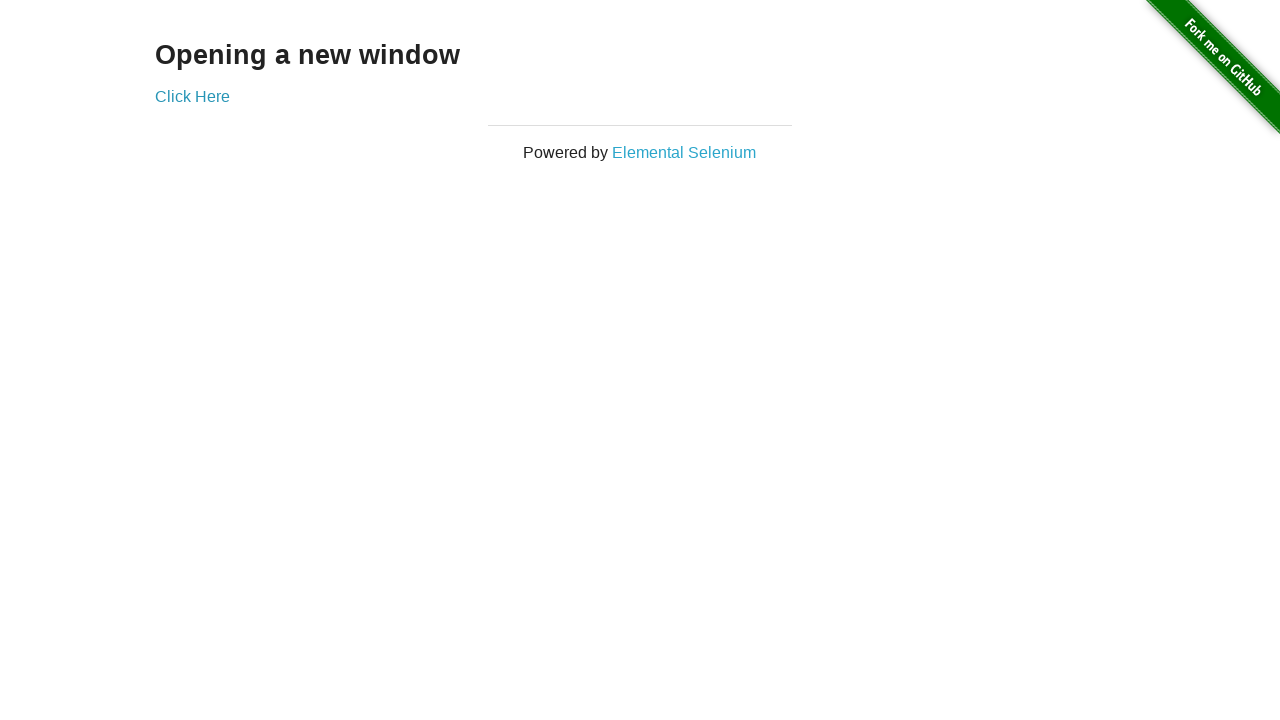